Tests Wikipedia search widget by entering a search term and verifying that search results are displayed

Starting URL: https://testautomationpractice.blogspot.com/

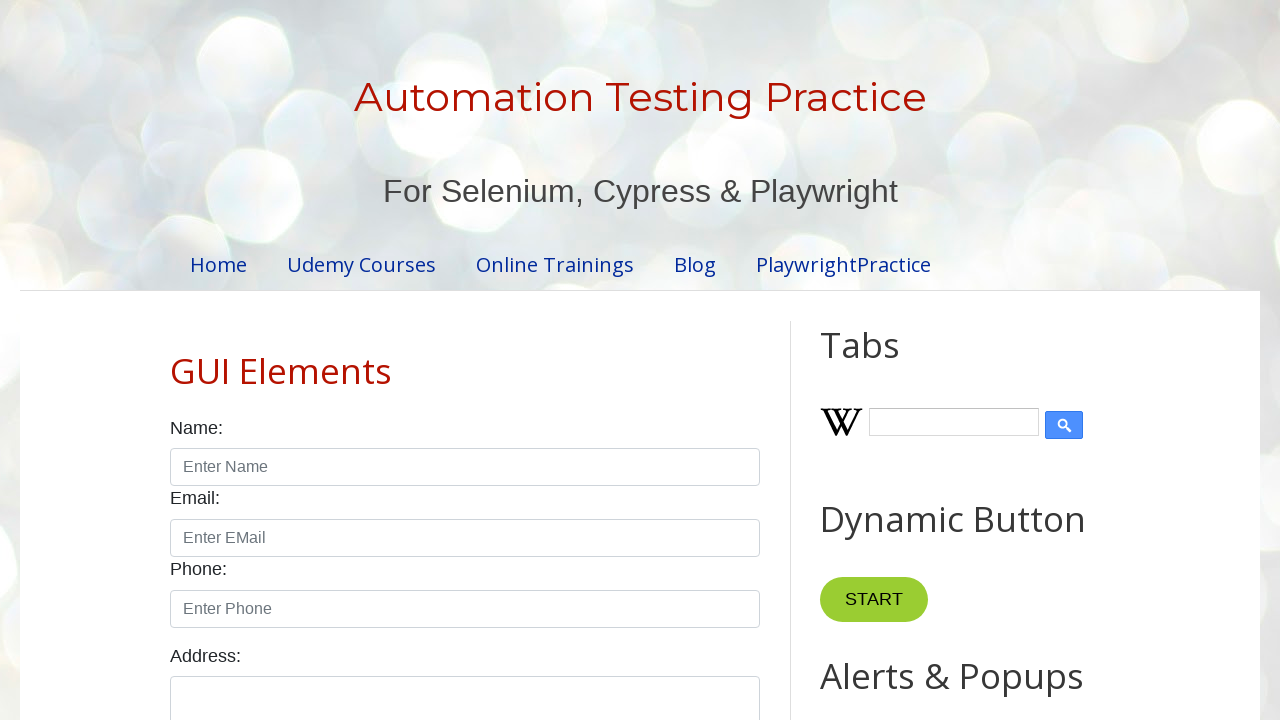

Checked if Wikipedia search widget is visible
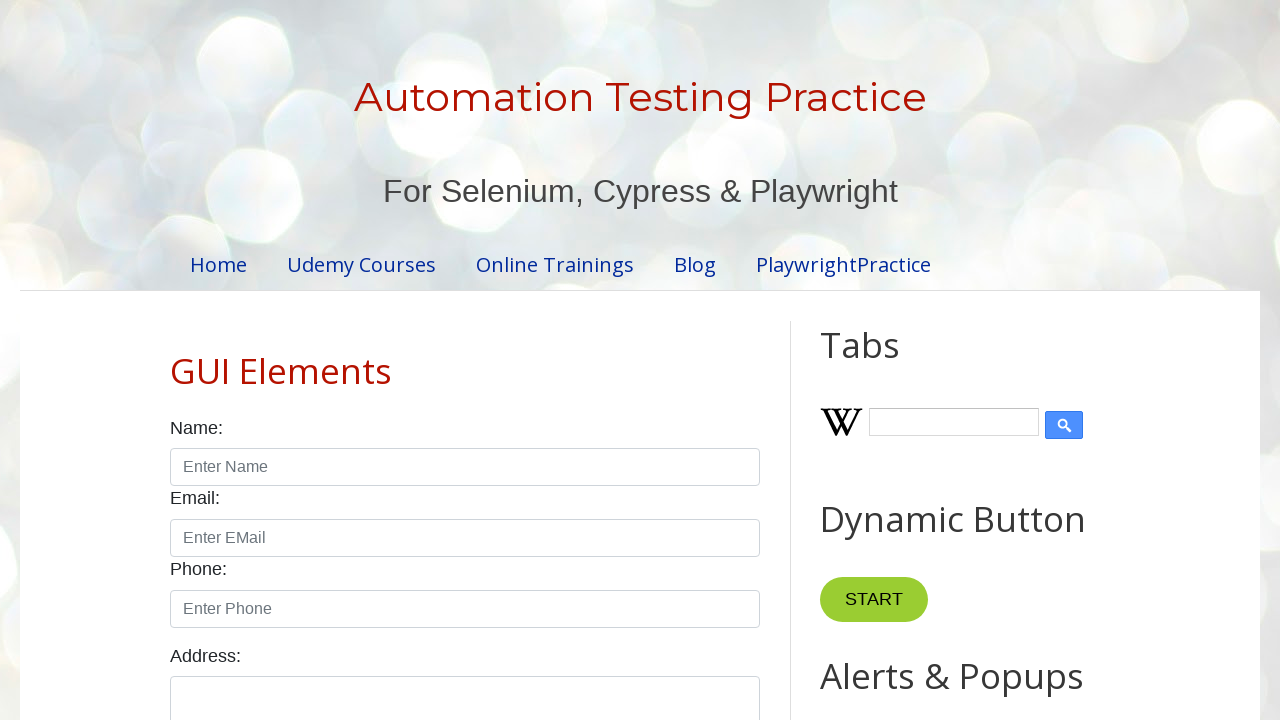

Filled Wikipedia search field with 'anil' on //div[@class='column-right-outer']/div/aside/div/div[1]/div/form/div/span[2]/spa
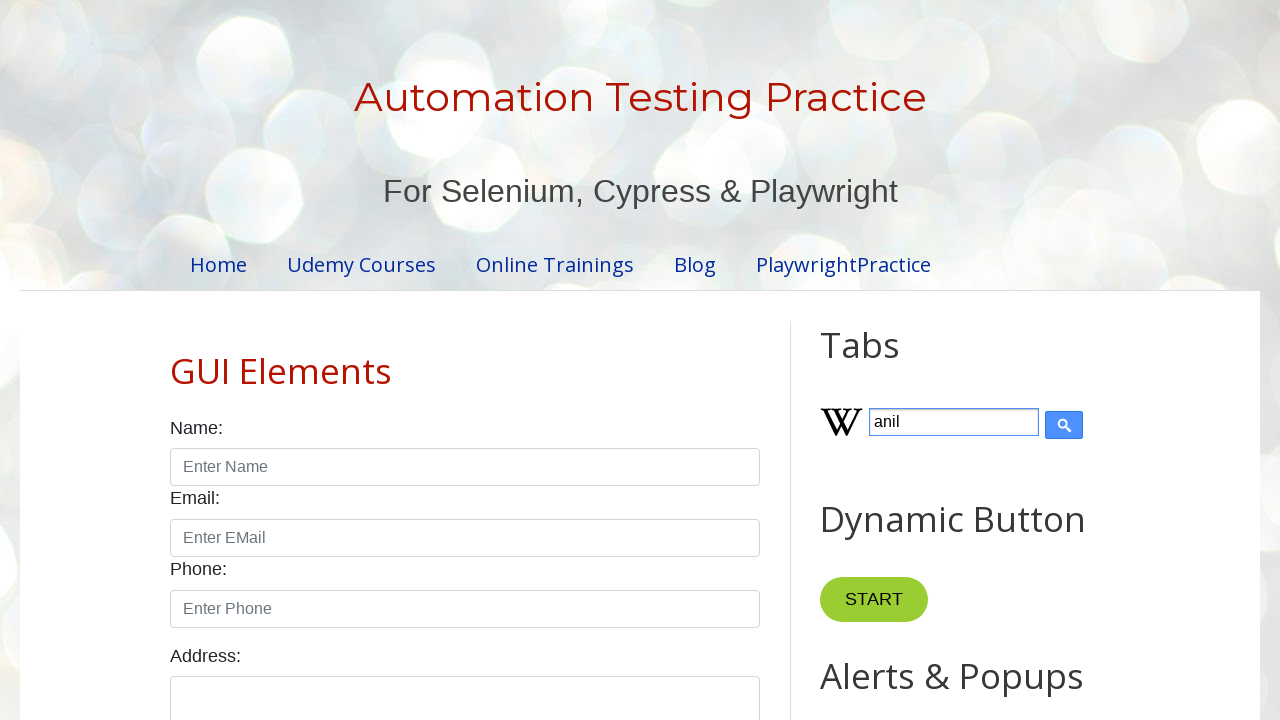

Pressed Tab key
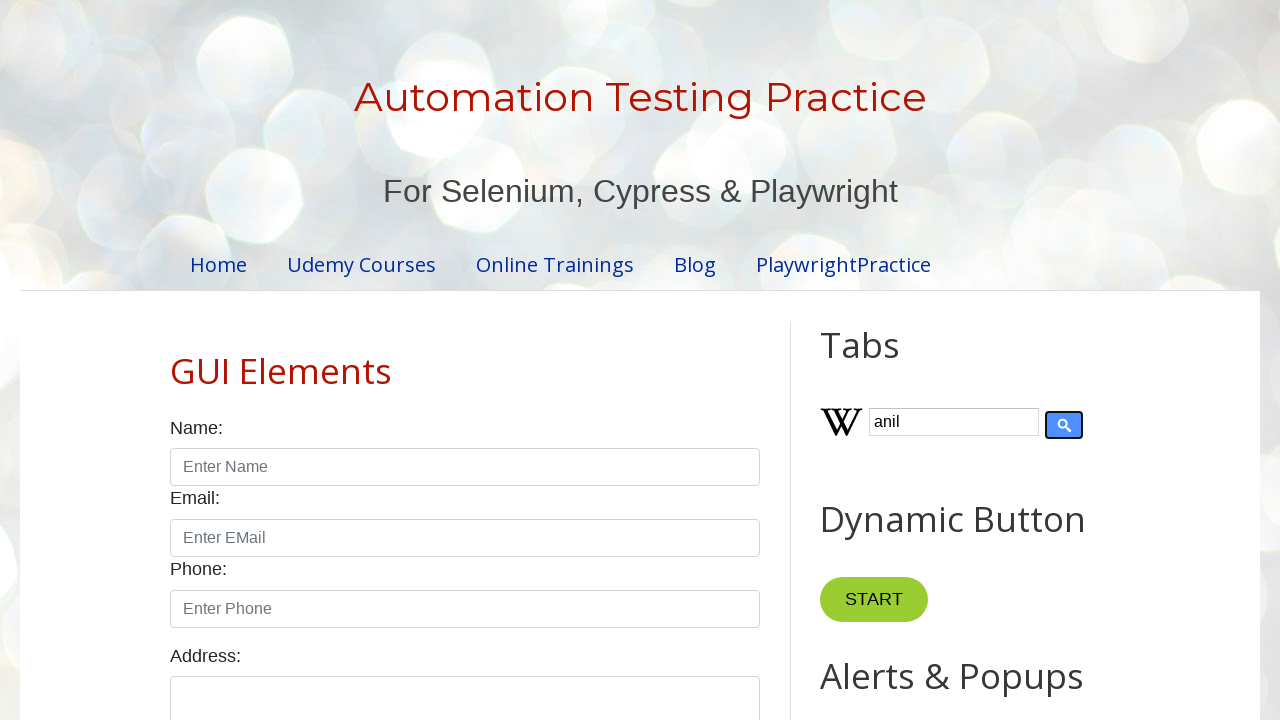

Pressed Enter key to submit search
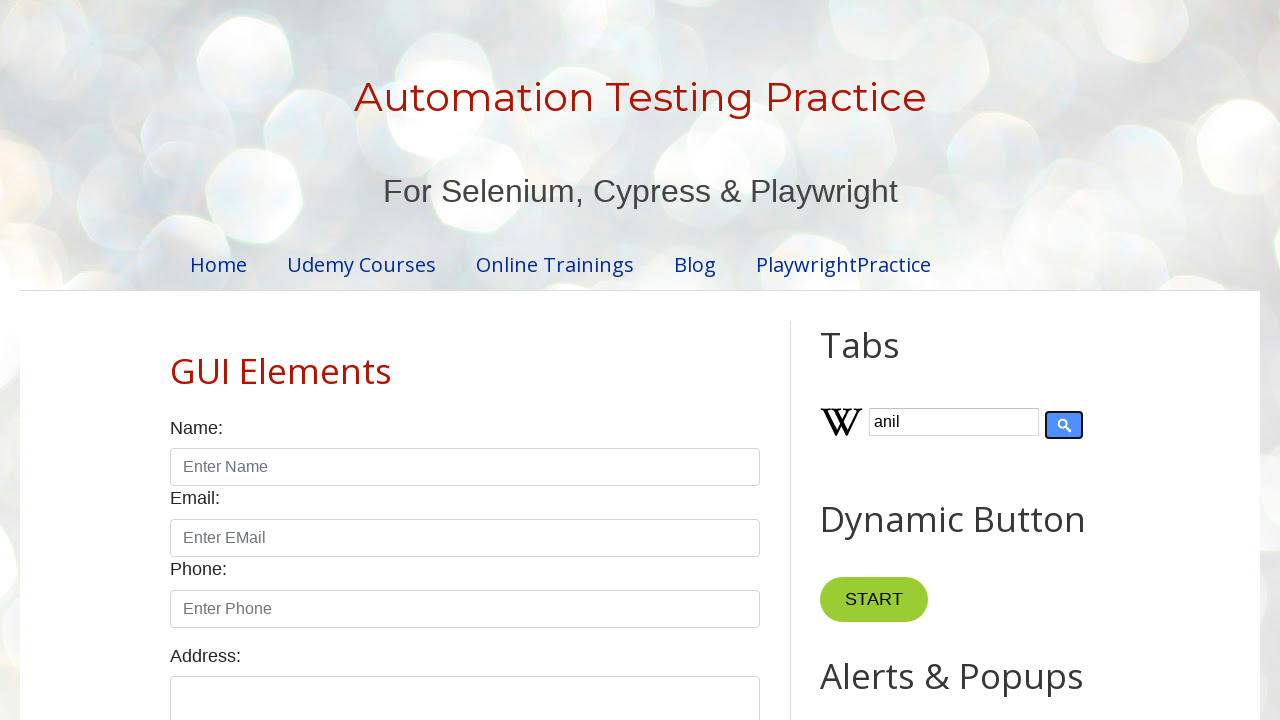

Waited 3 seconds for search results to load
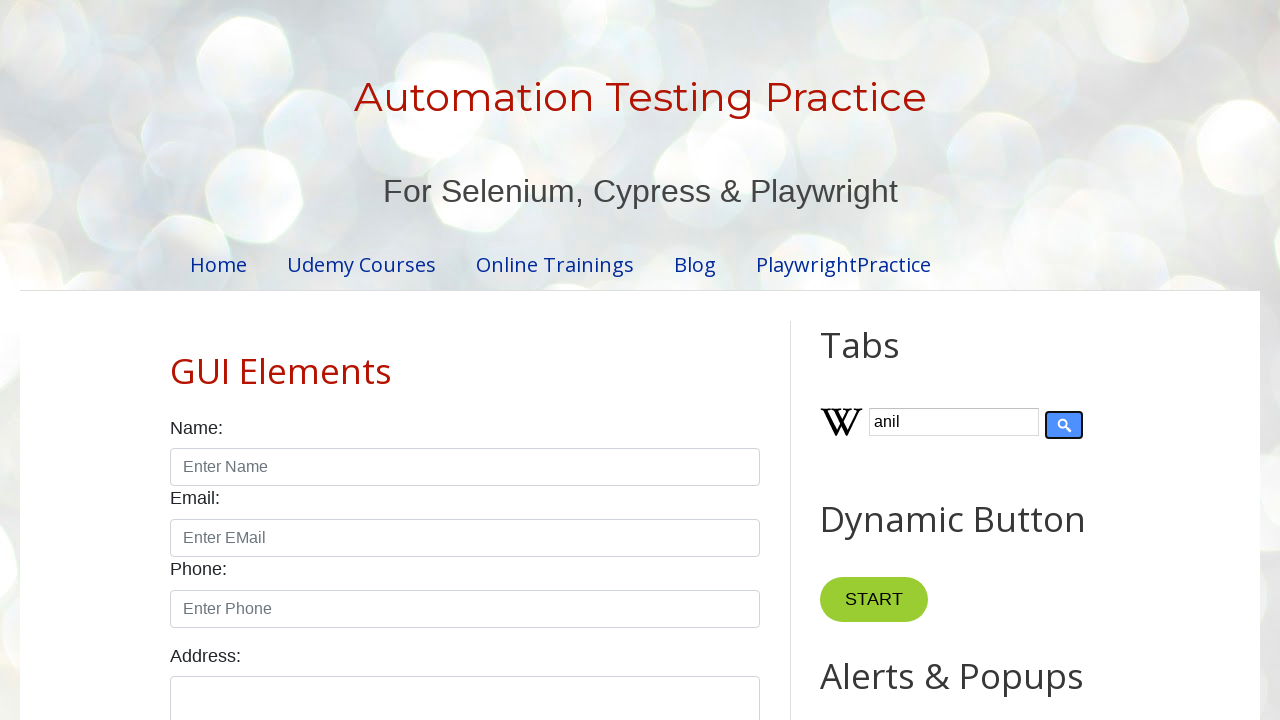

Retrieved all Wikipedia search result links
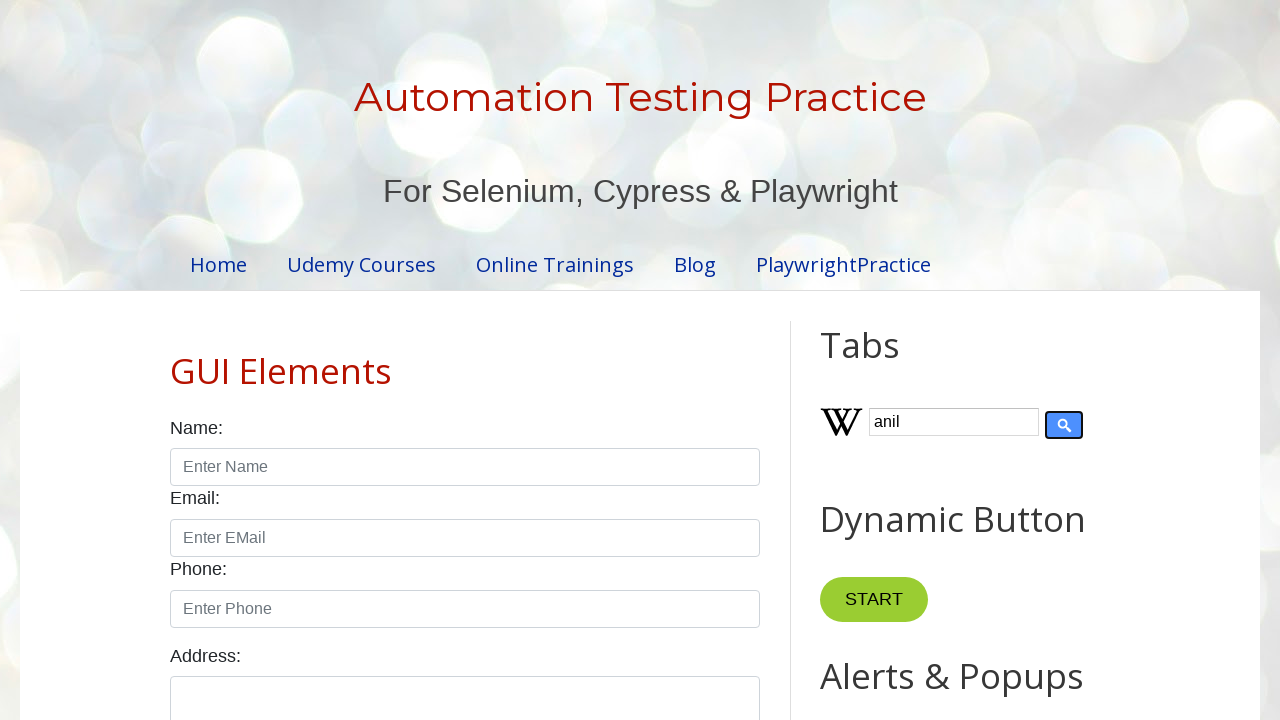

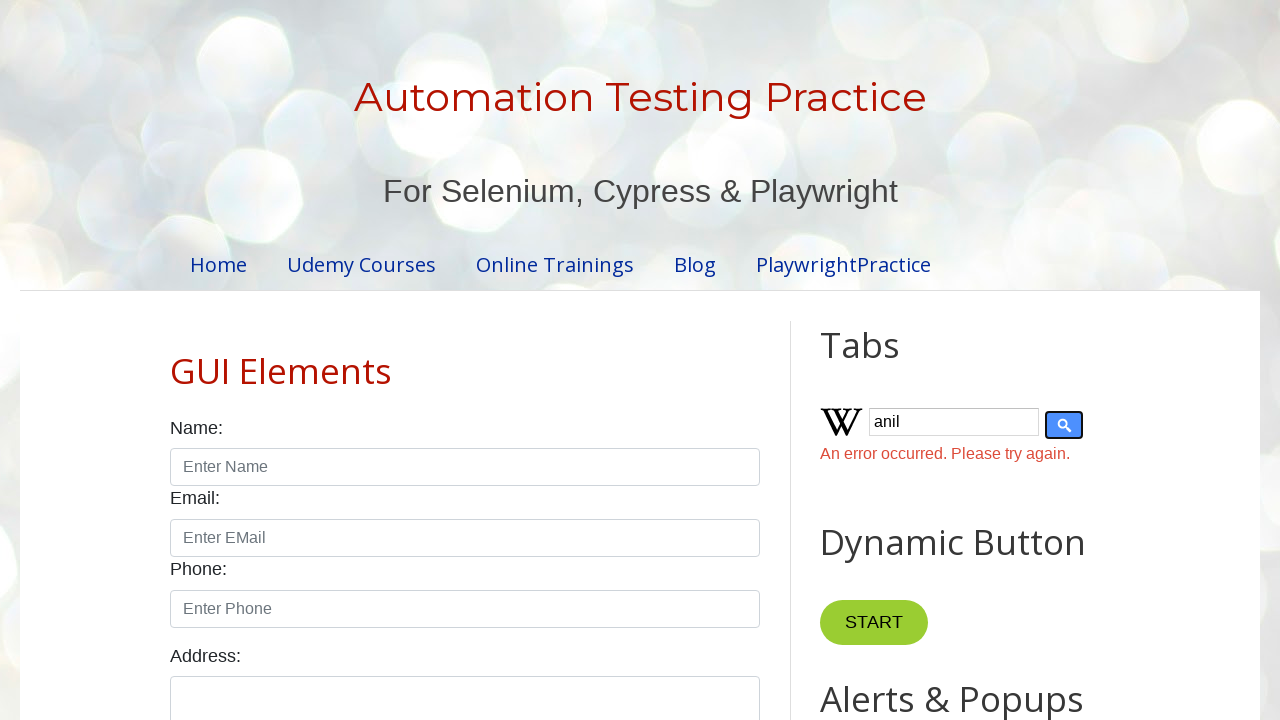